Tests an e-commerce vegetable shopping flow by searching for products, adding them to cart, and applying a promo code at checkout

Starting URL: https://rahulshettyacademy.com/seleniumPractise/#/

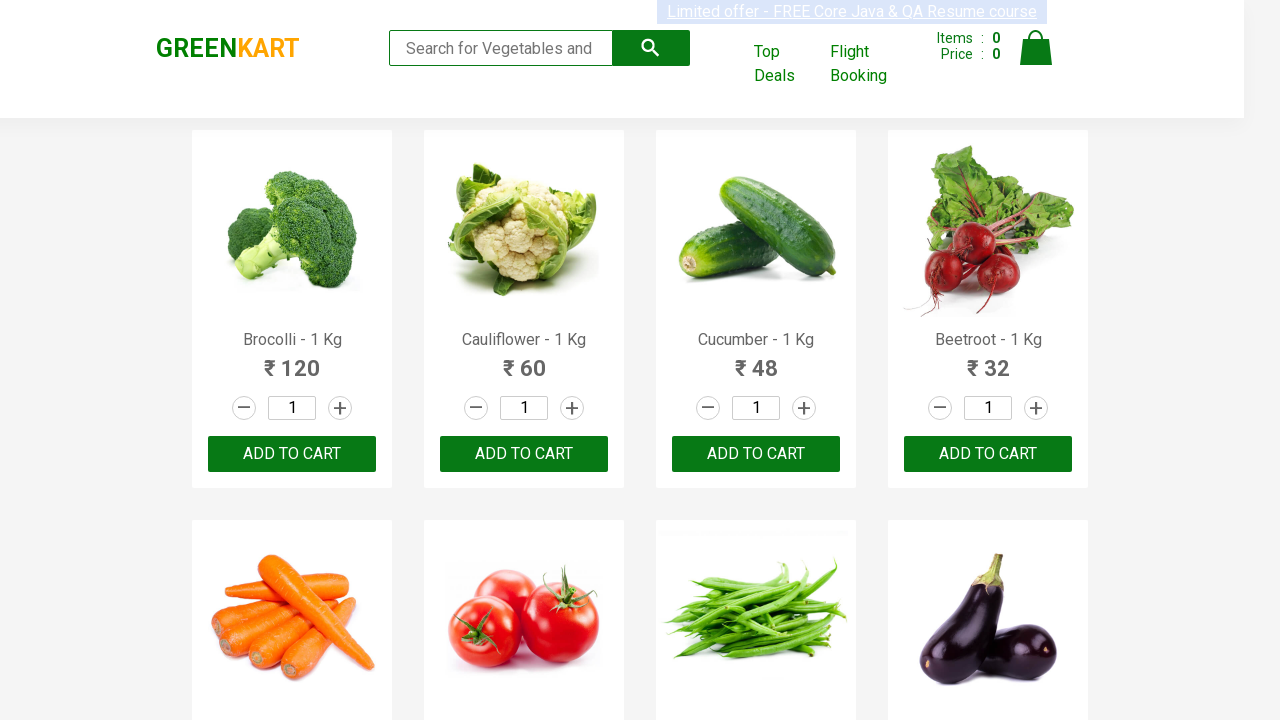

Filled search field with 'Ber' to filter vegetables on input.search-keyword
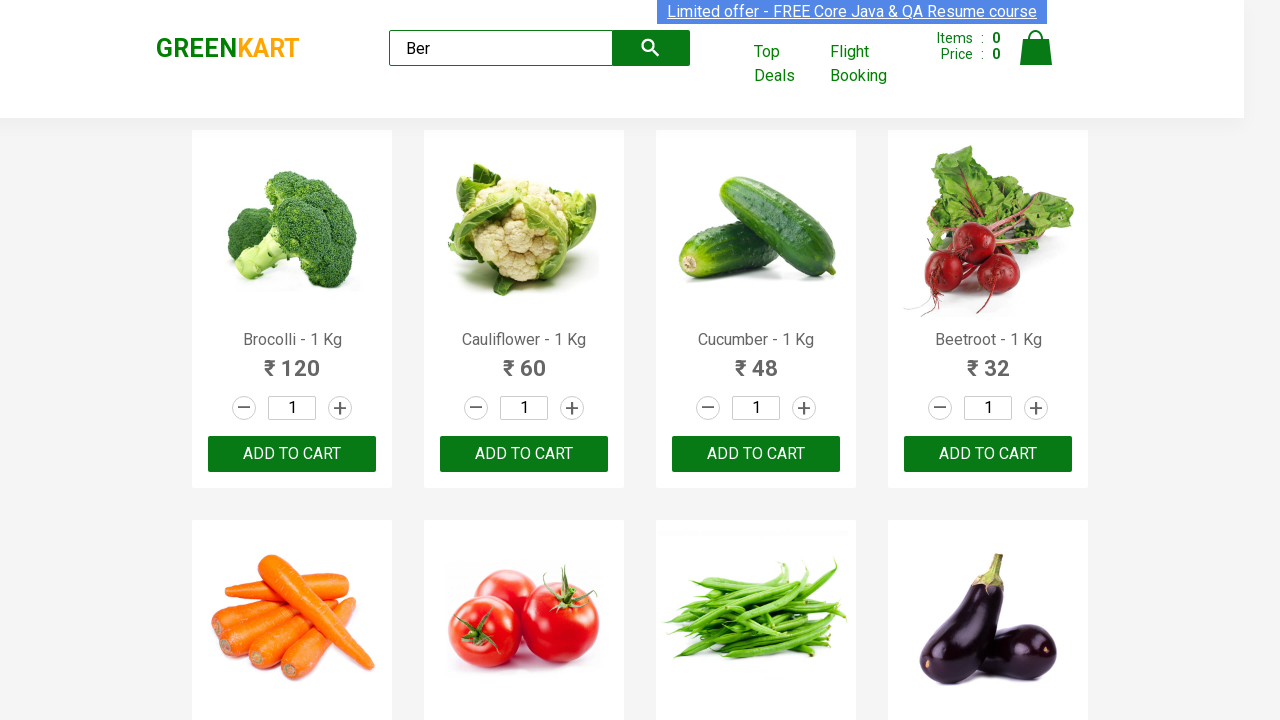

Waited 1 second for search results to load
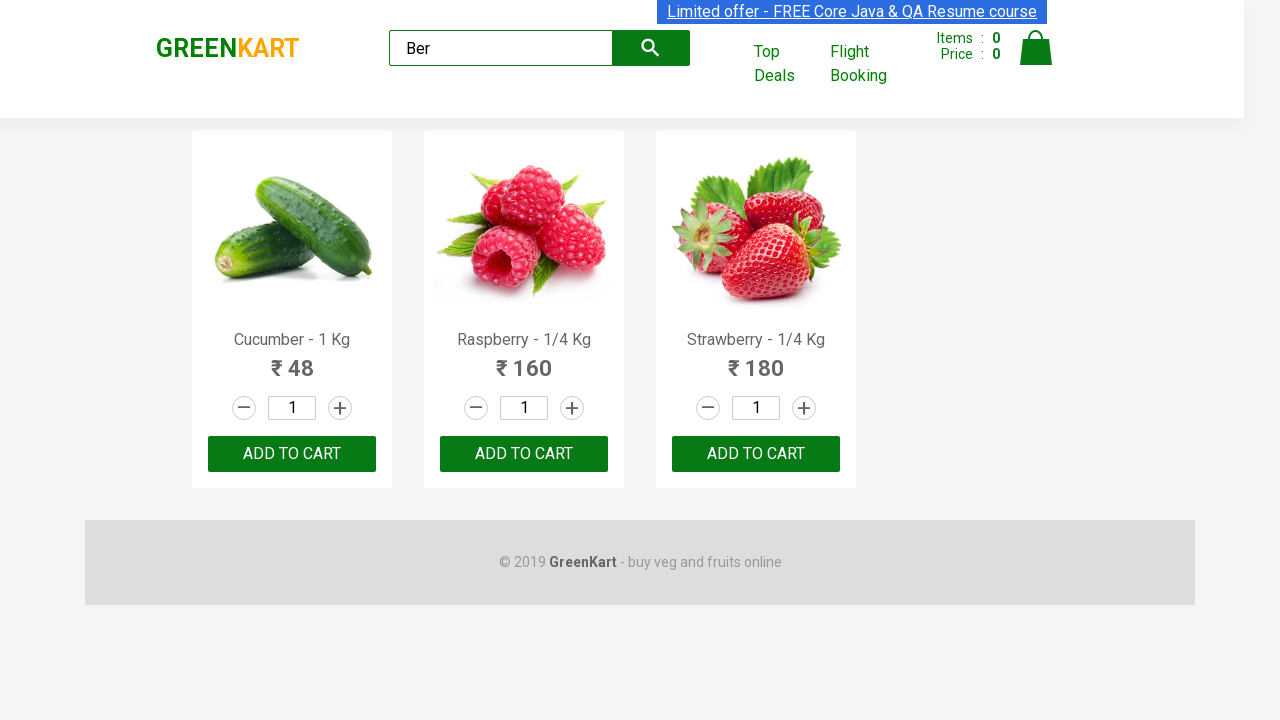

Located all filtered vegetable products
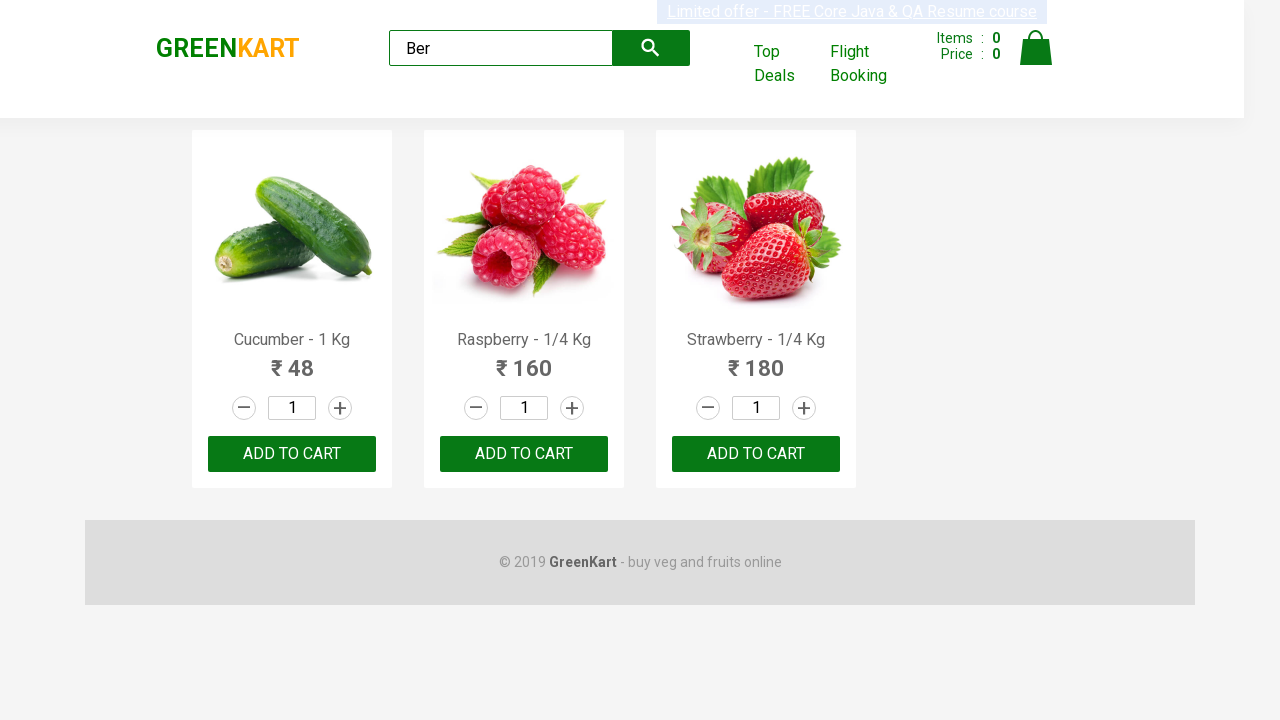

Verified that exactly 3 filtered vegetables are displayed
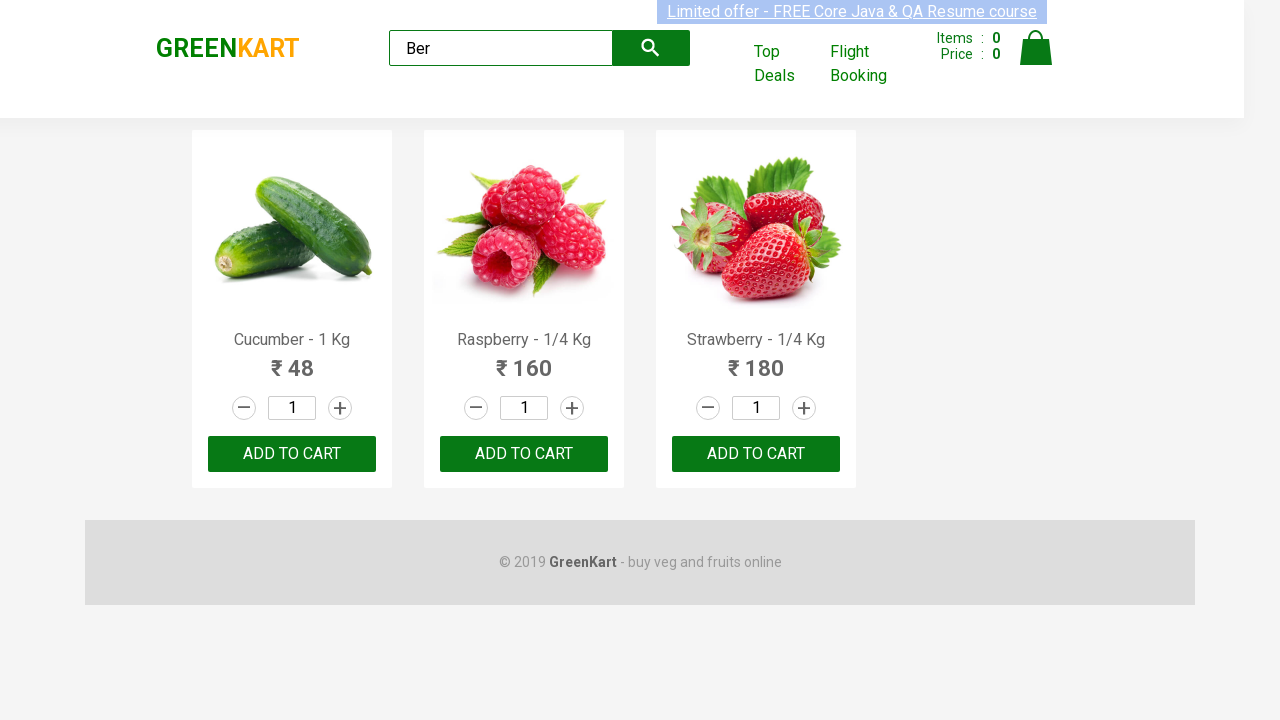

Located all 'Add to Cart' buttons for filtered products
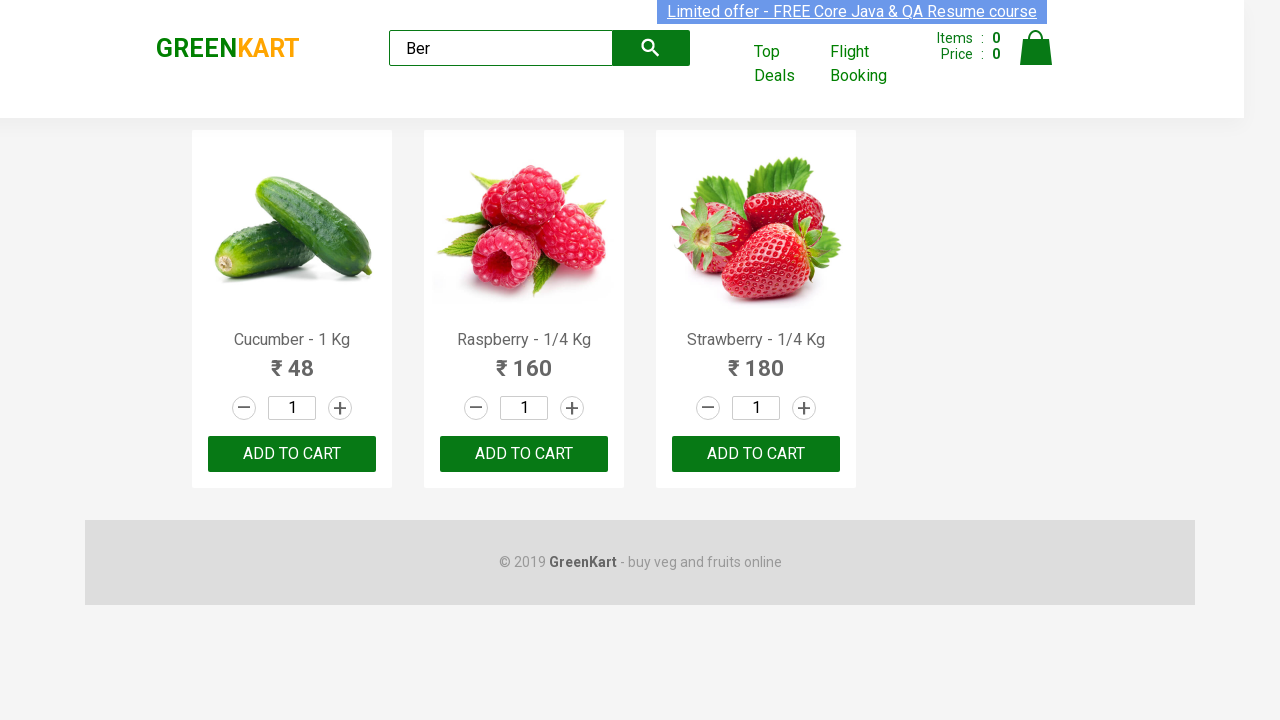

Clicked 'Add to Cart' button for a vegetable product at (292, 454) on xpath=//div[@class='product-action']/button >> nth=0
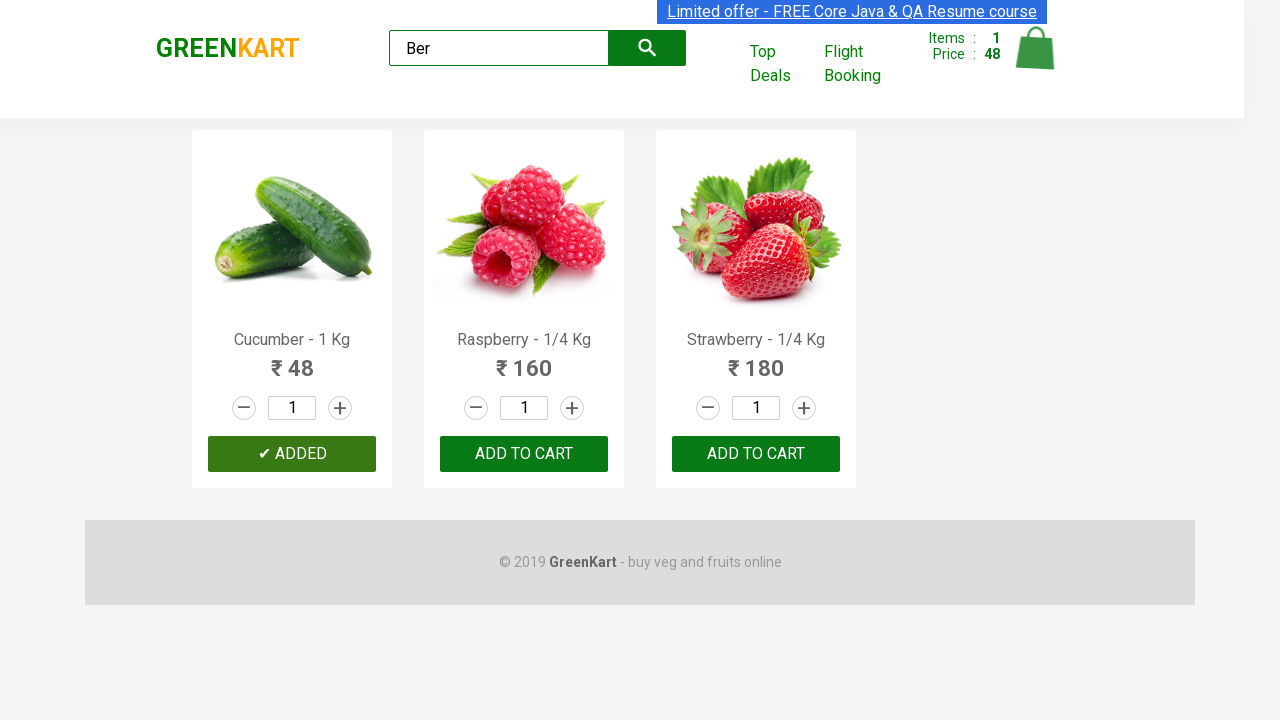

Clicked 'Add to Cart' button for a vegetable product at (524, 454) on xpath=//div[@class='product-action']/button >> nth=1
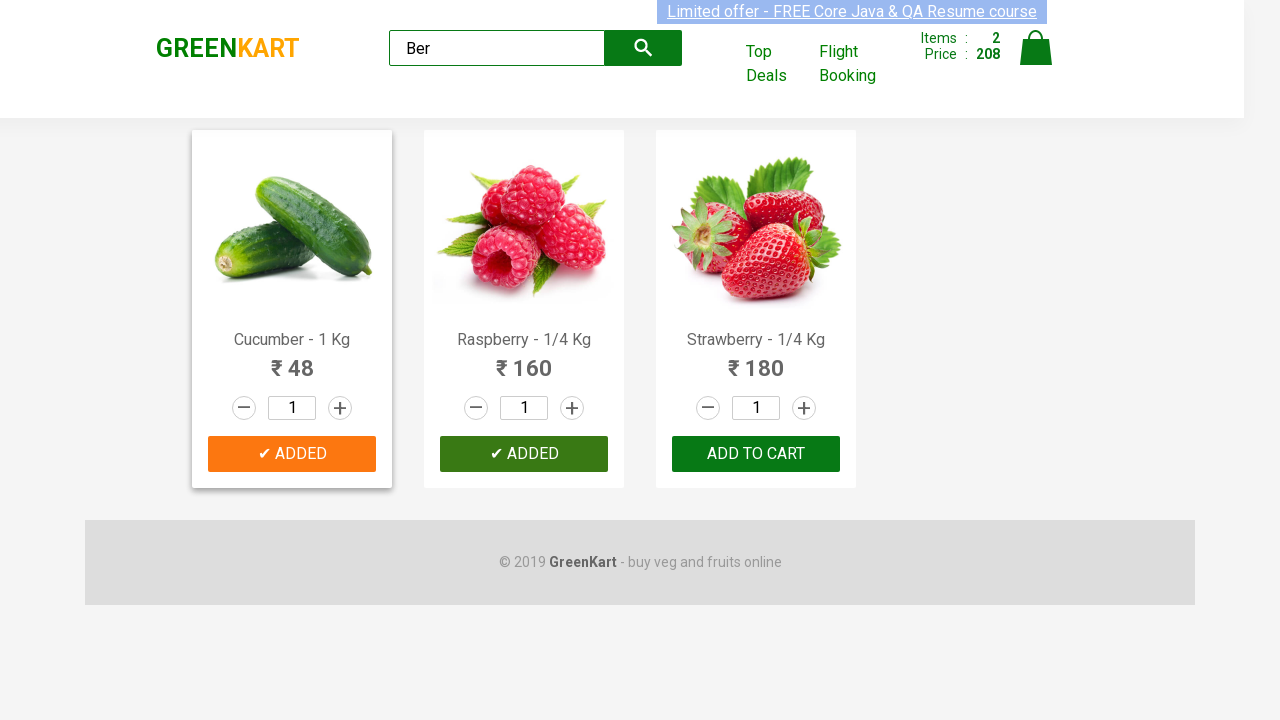

Clicked 'Add to Cart' button for a vegetable product at (756, 454) on xpath=//div[@class='product-action']/button >> nth=2
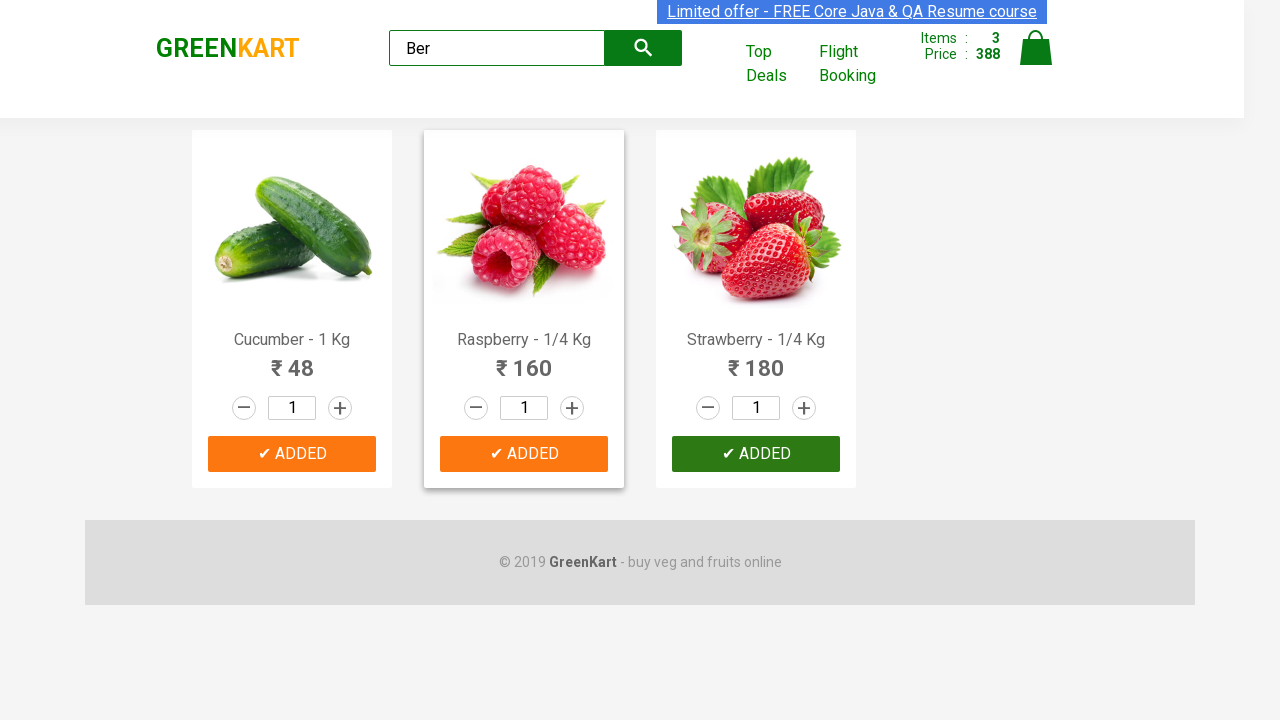

Clicked on the cart icon to view cart contents at (1036, 48) on img[alt='Cart']
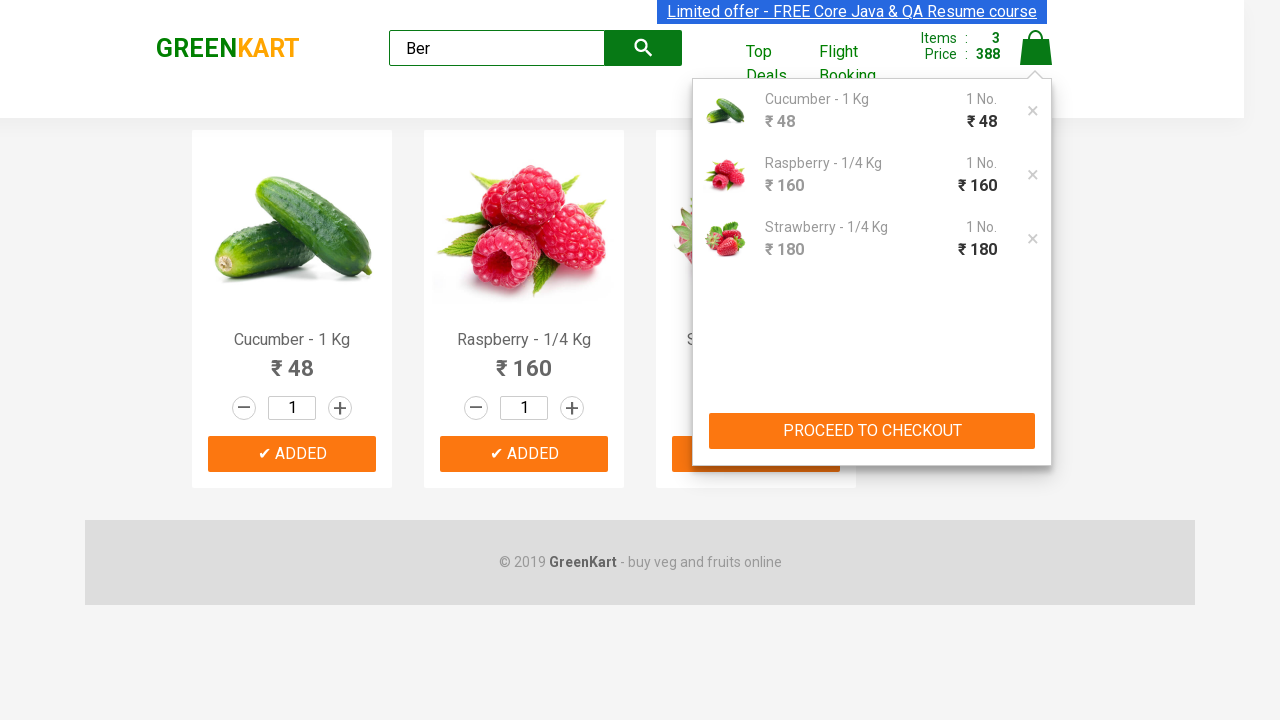

Clicked 'PROCEED TO CHECKOUT' button to initiate checkout at (872, 431) on xpath=//button[text()='PROCEED TO CHECKOUT']
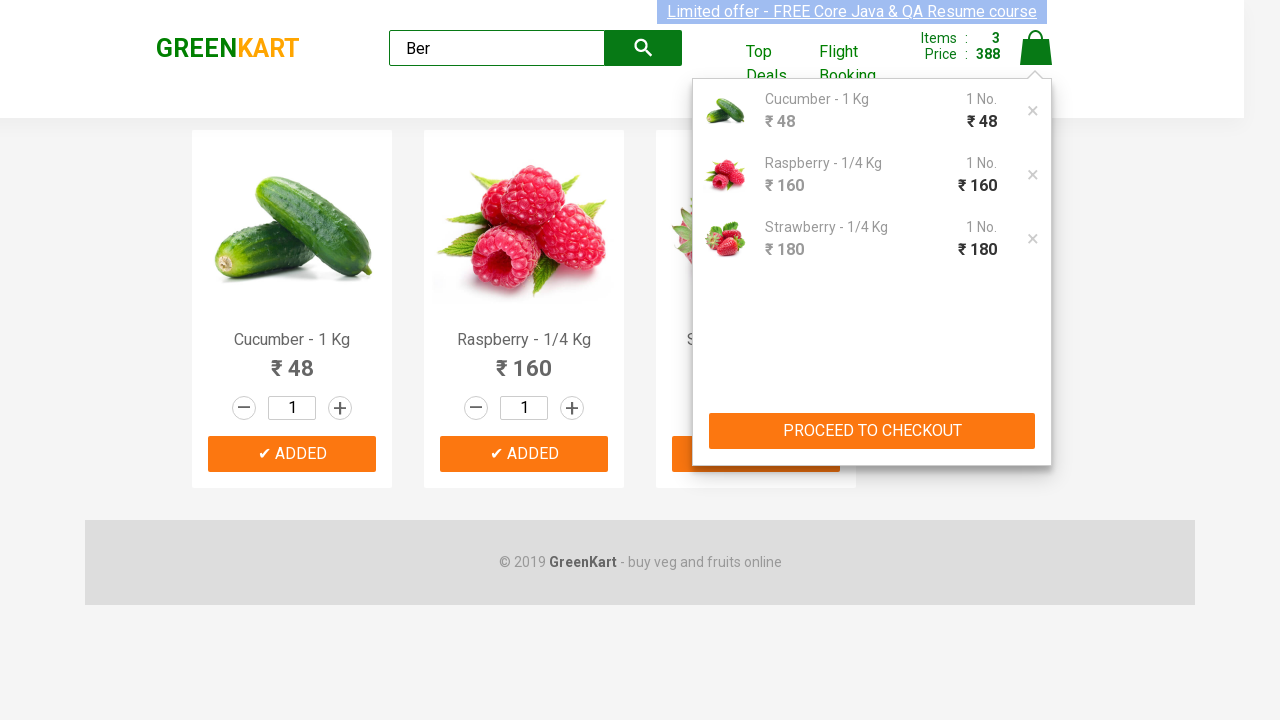

Entered promo code 'rahulshettyacademy' in the promo code field on input.promoCode
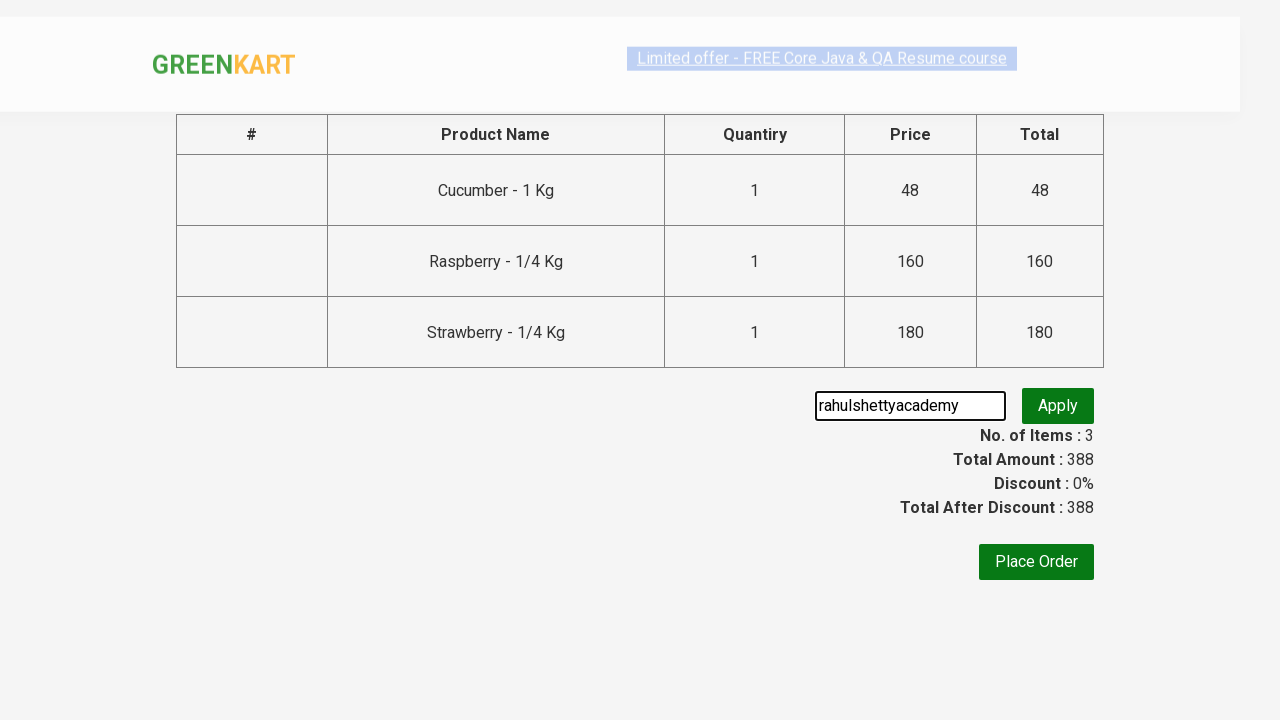

Clicked the promo button to apply the discount code at (1058, 406) on button.promoBtn
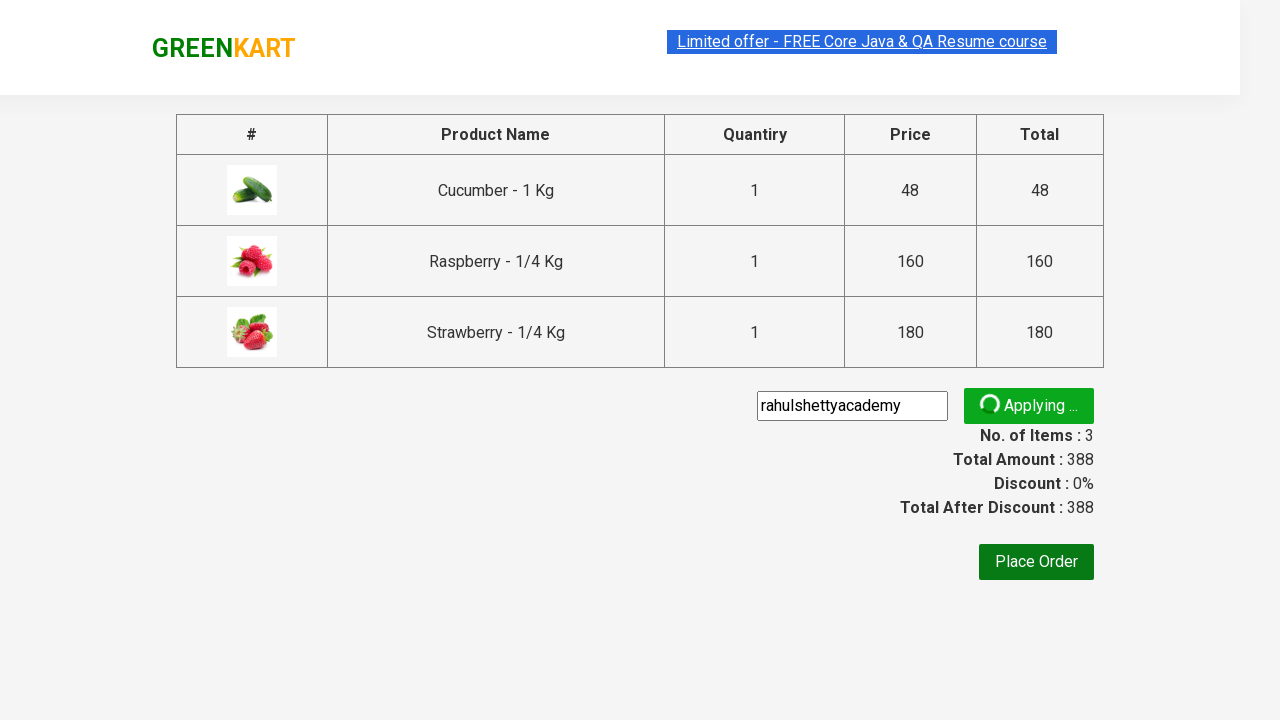

Waited for promo info confirmation message to become visible
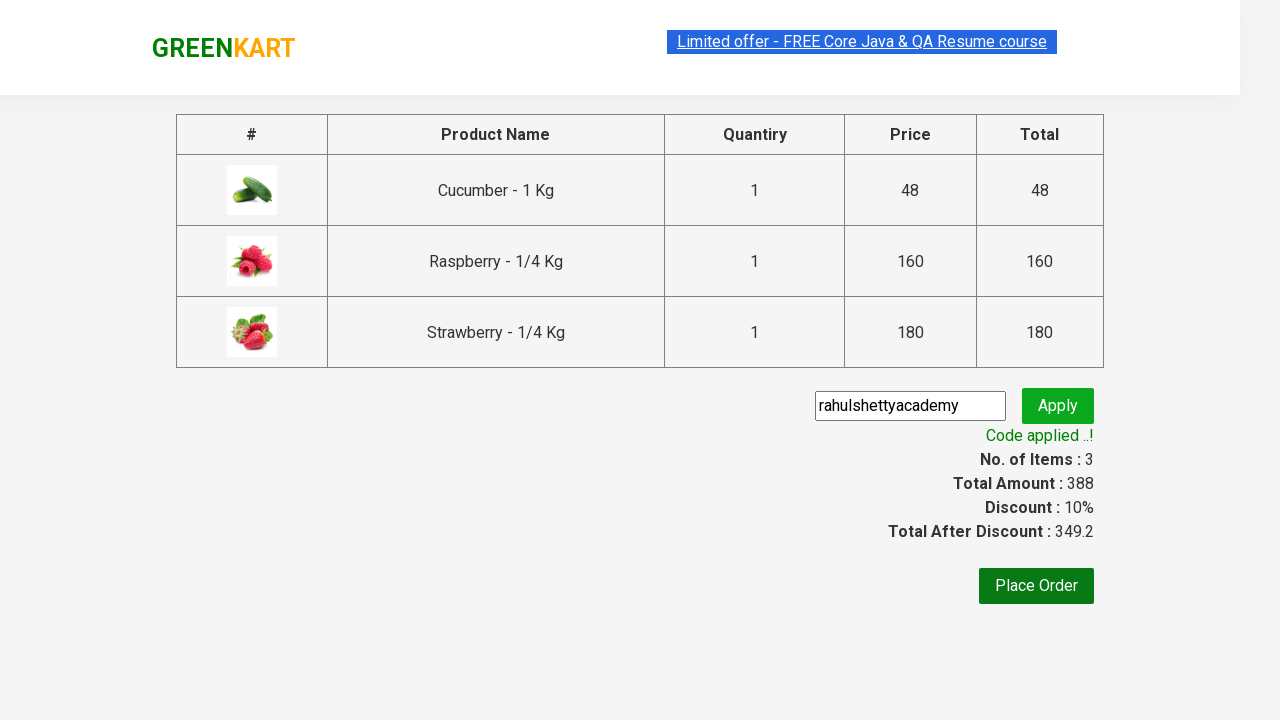

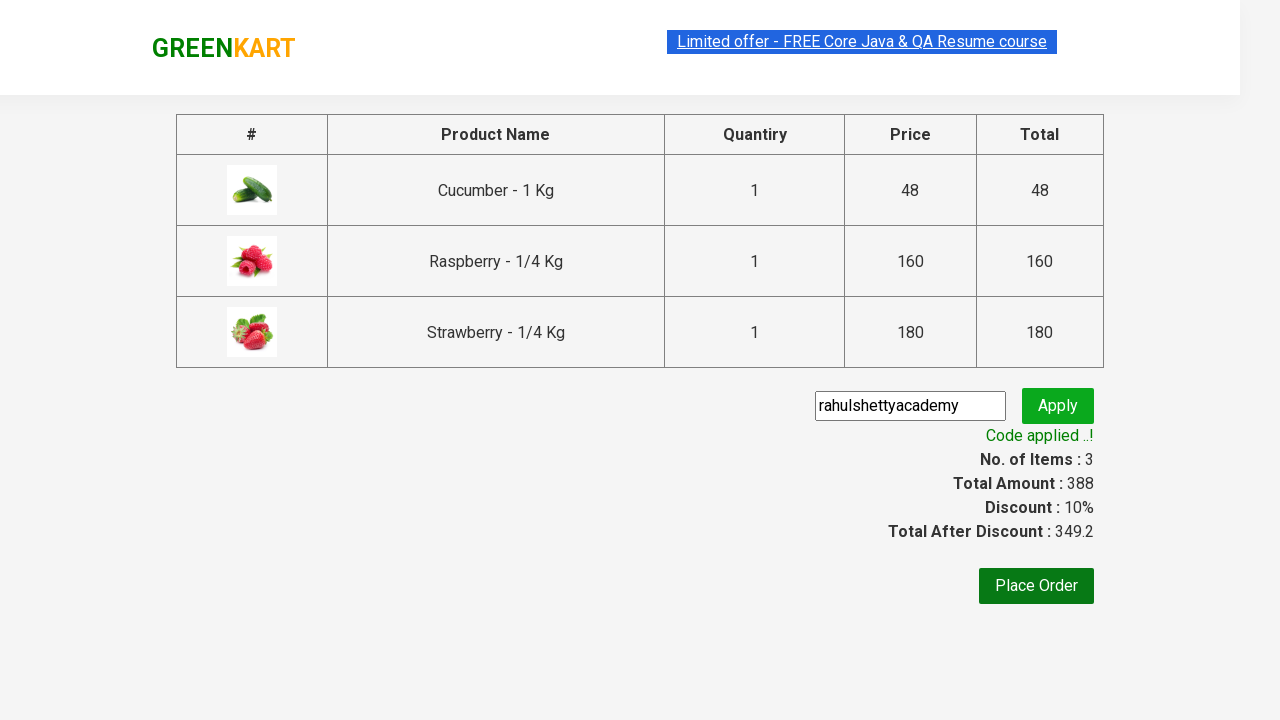